Tests multi-window handling by clicking a link that opens a new window, switching to the new window to read content, closing it, and switching back to the original window to verify content

Starting URL: https://the-internet.herokuapp.com/windows

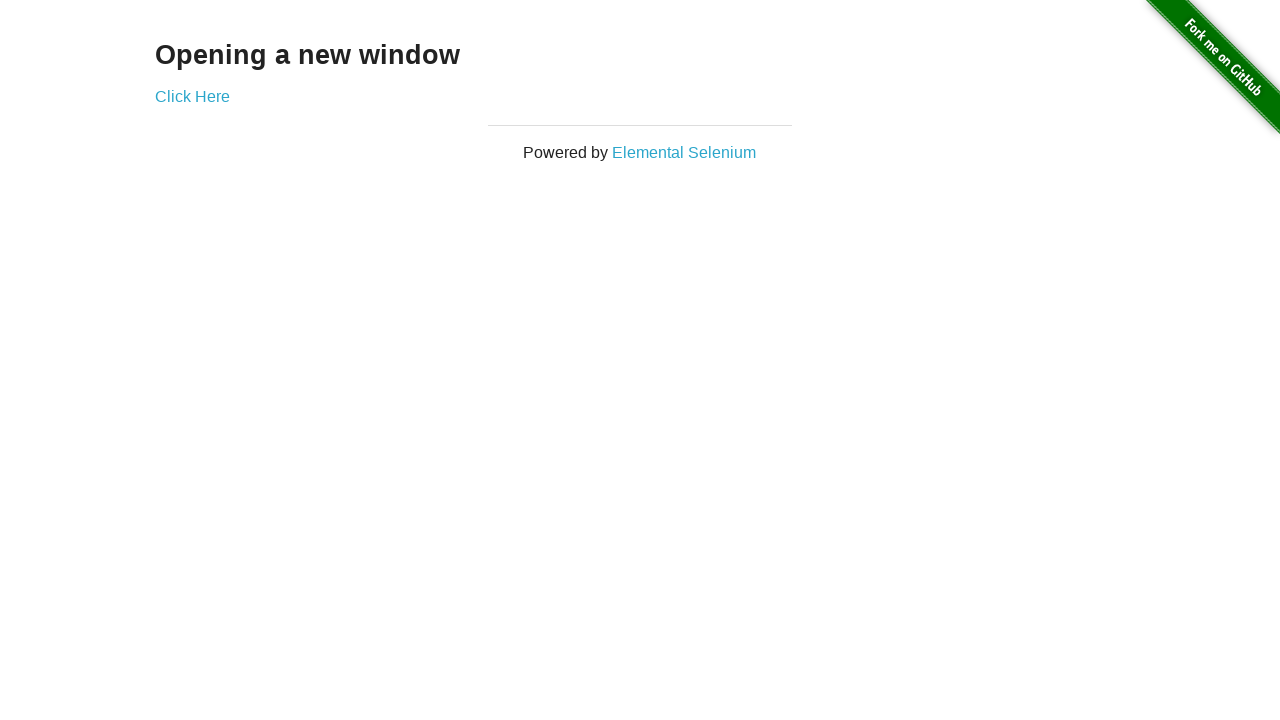

Clicked 'Click Here' link to open new window at (192, 96) on text=Click Here
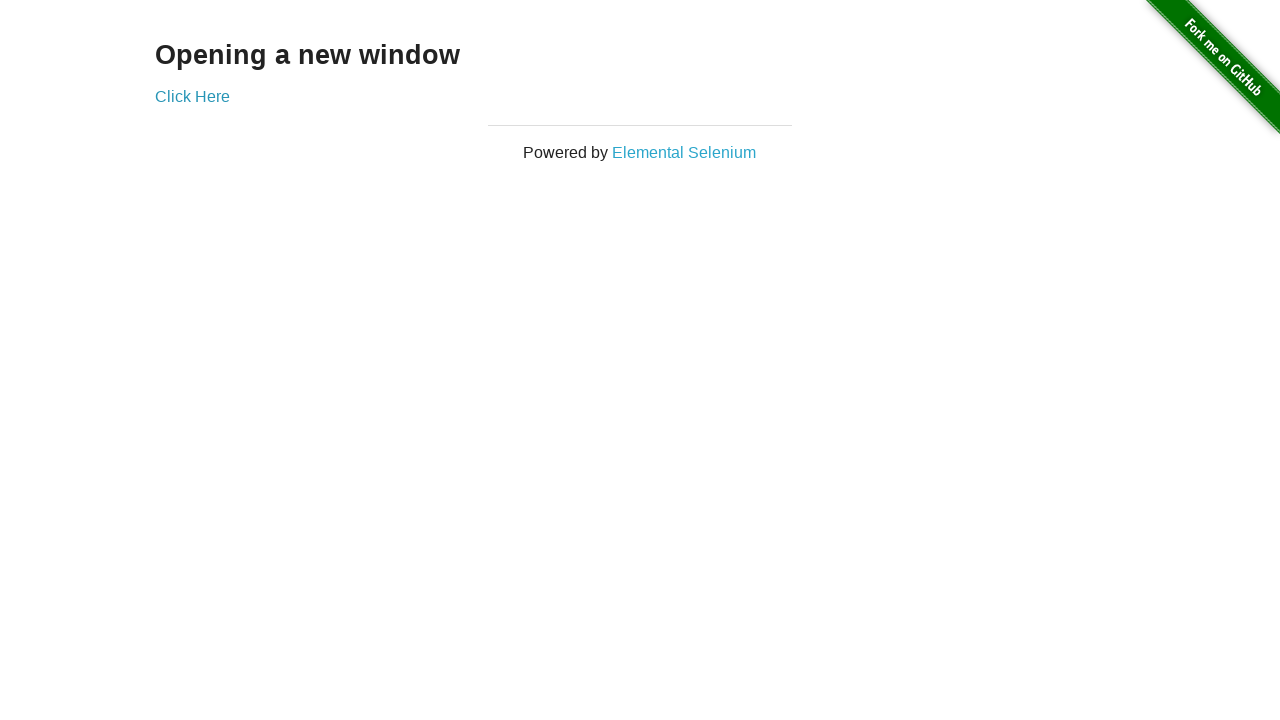

Captured new window/page object
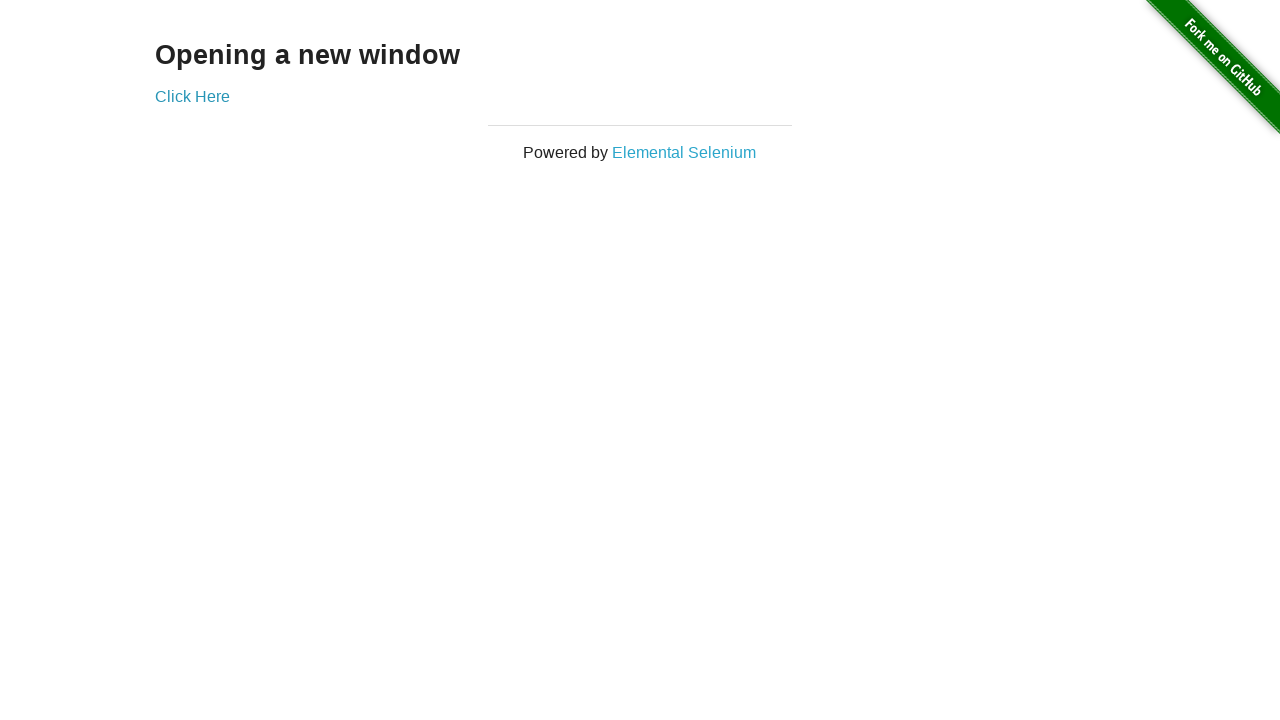

New window finished loading
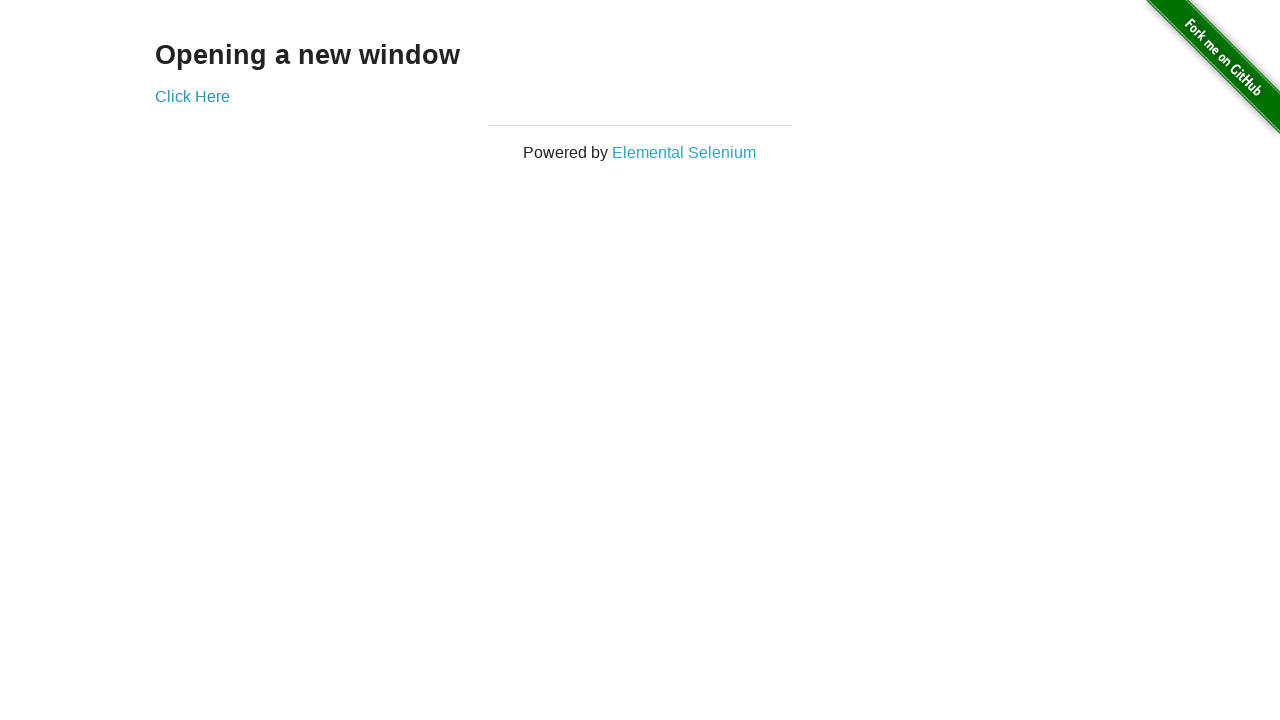

Read content from new window: 'New Window'
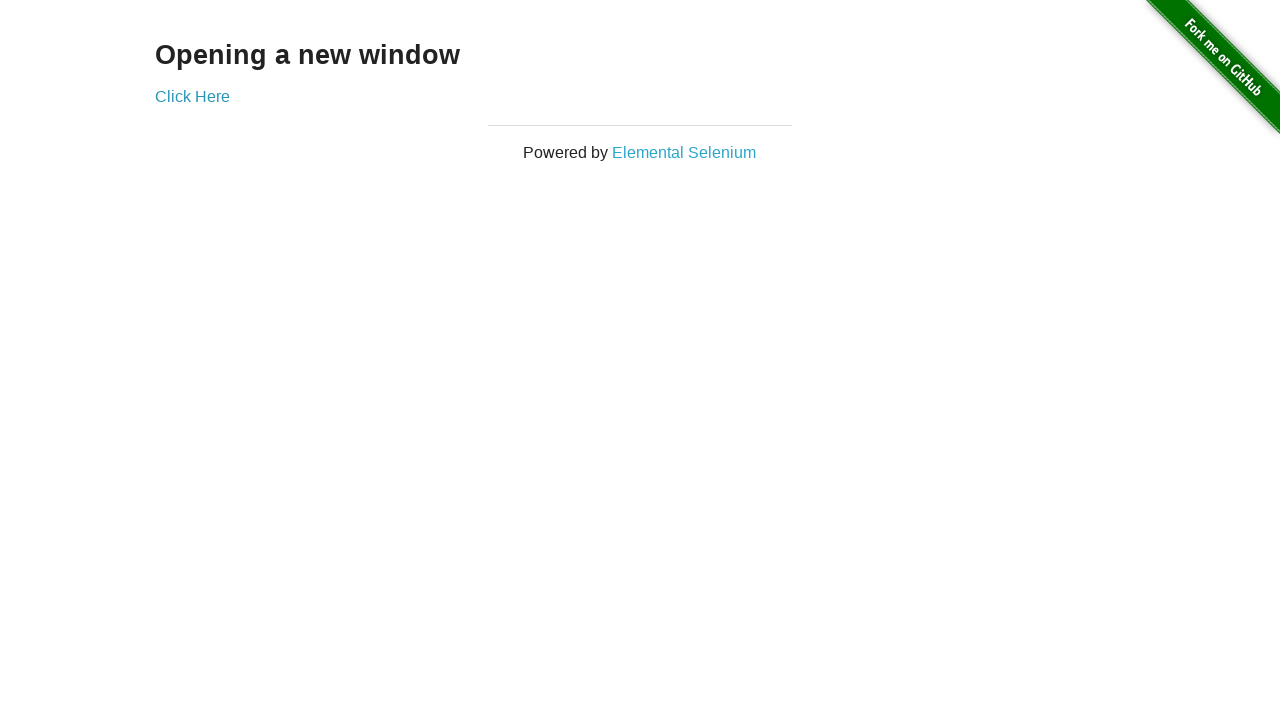

Closed new window
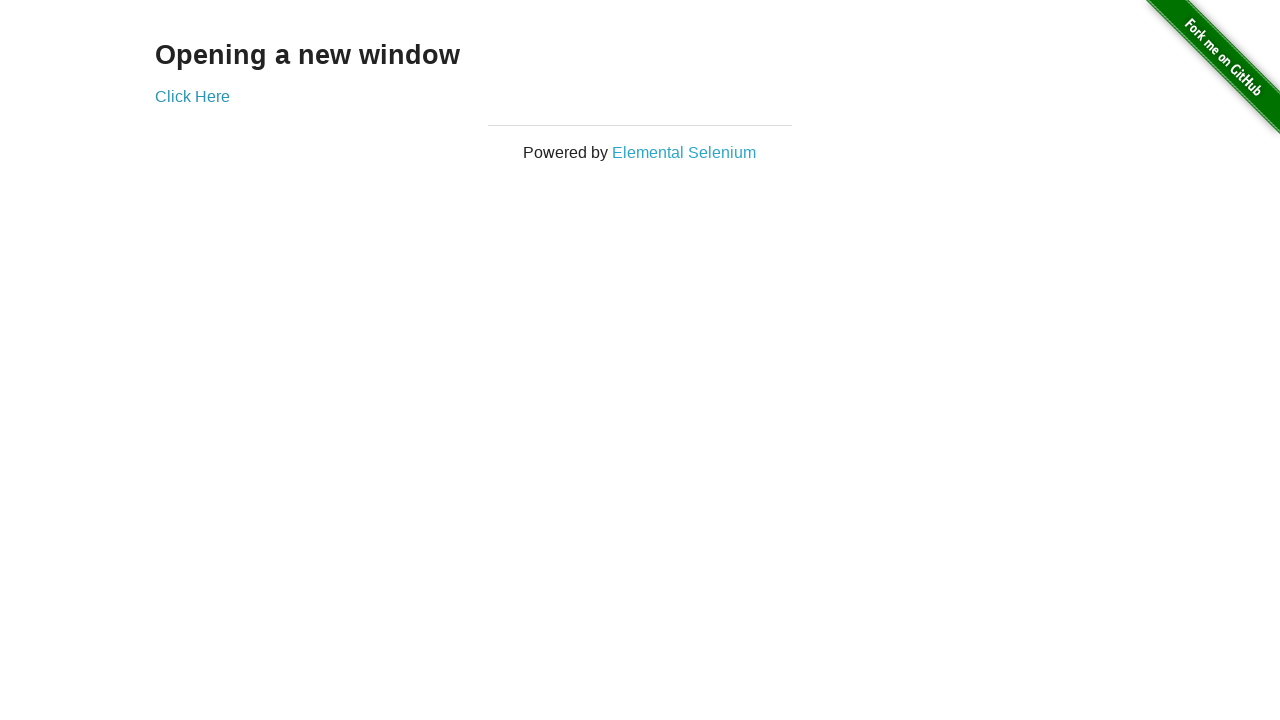

Verified original window still displays 'Opening a new window'
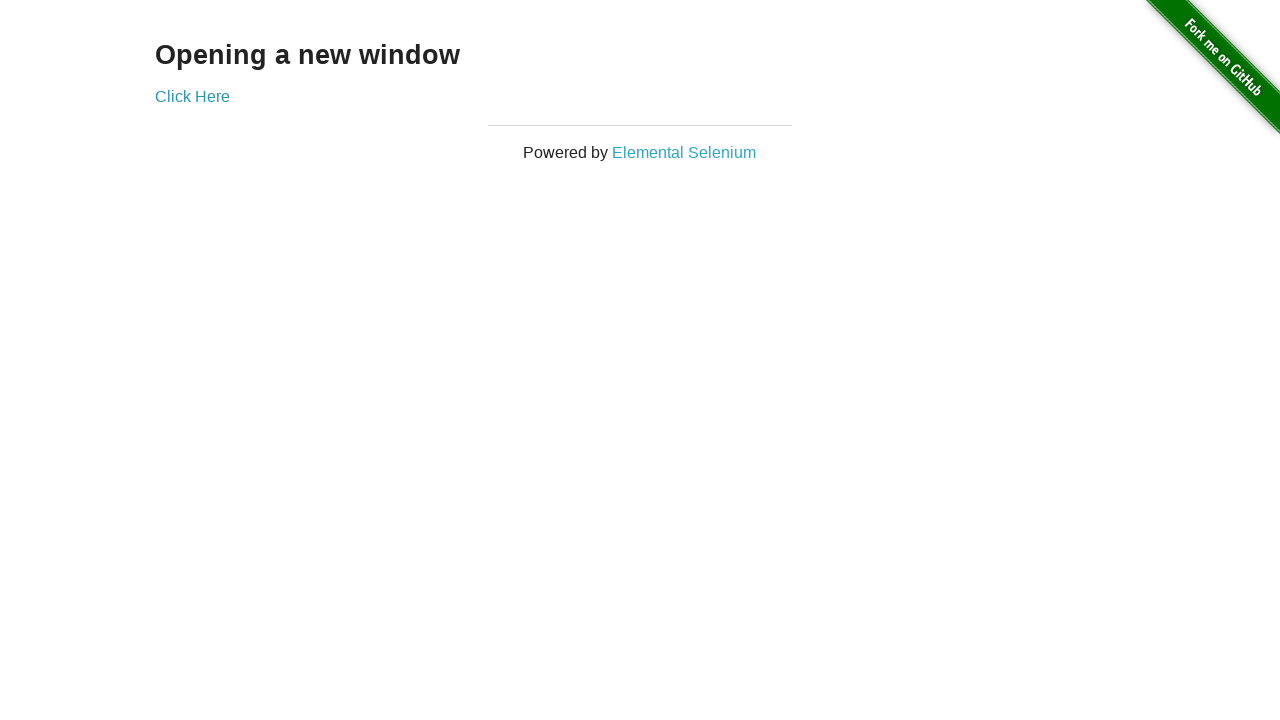

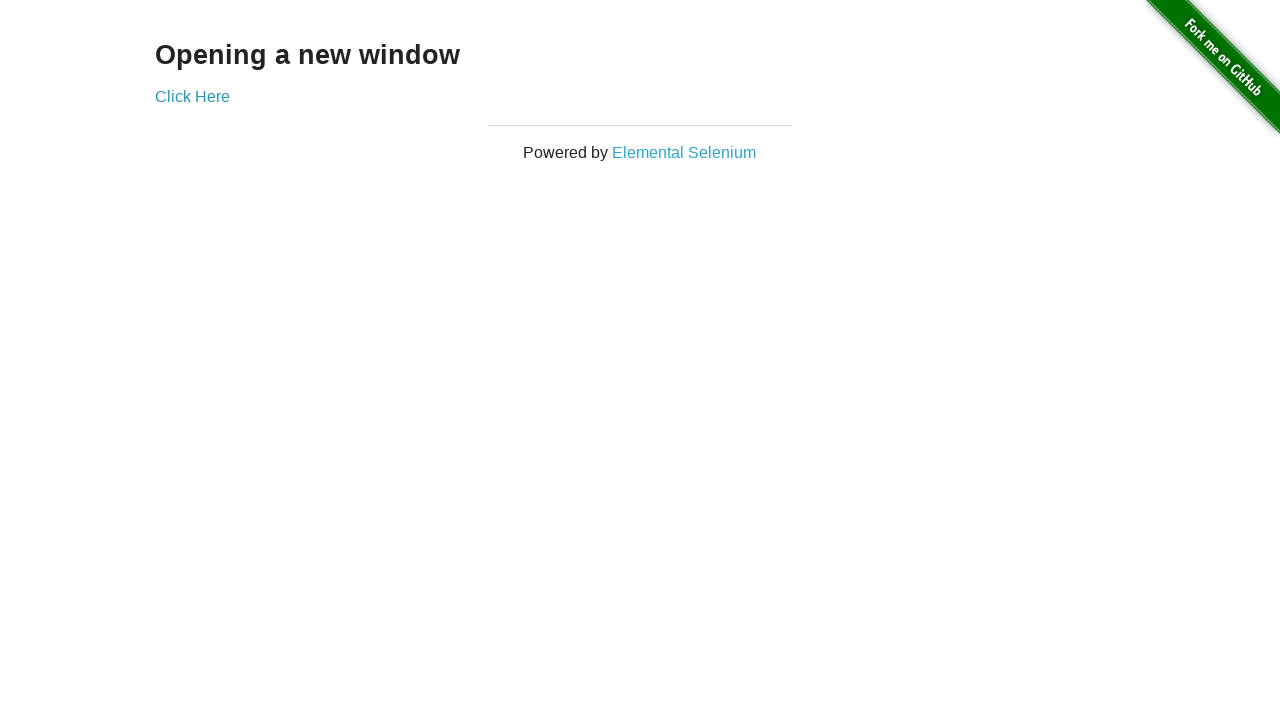